Navigates through a paginated table by clicking the next button multiple times to verify table content is displayed across pages

Starting URL: https://rpachallengeocr.azurewebsites.net/

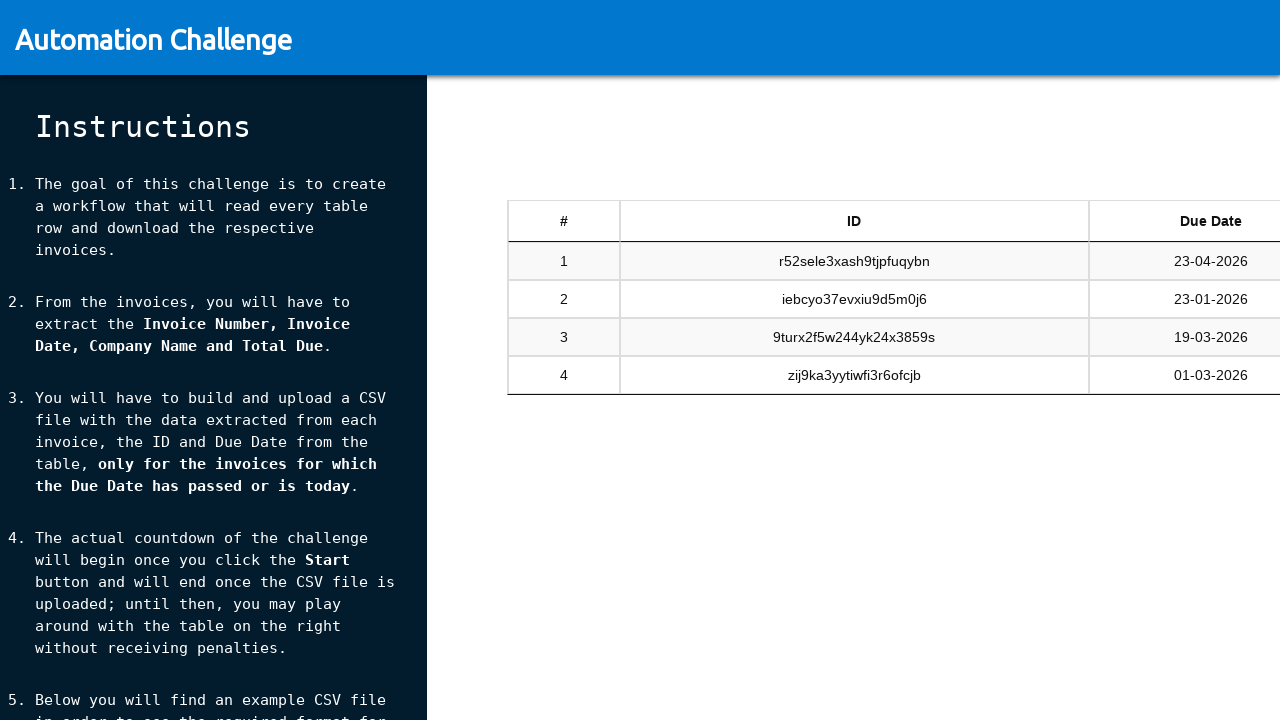

Table loaded and ready
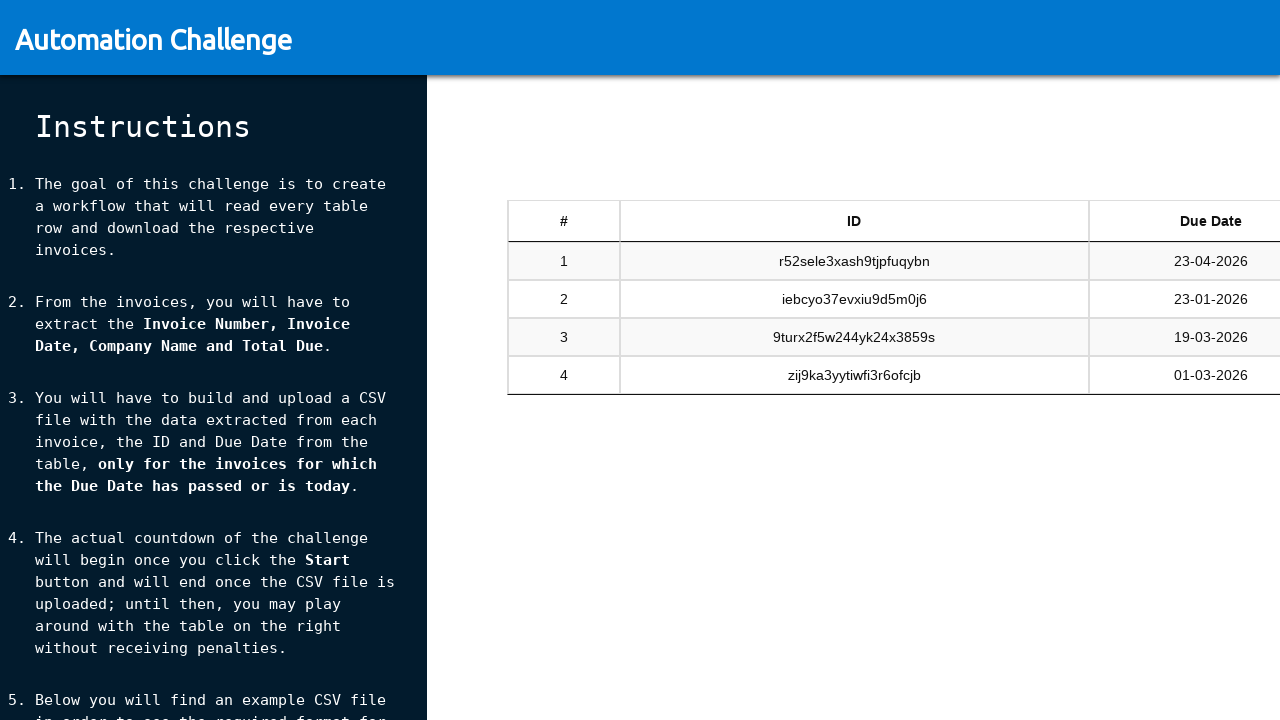

Clicked next button on table page 1 at (1185, 446) on #tableSandbox_next
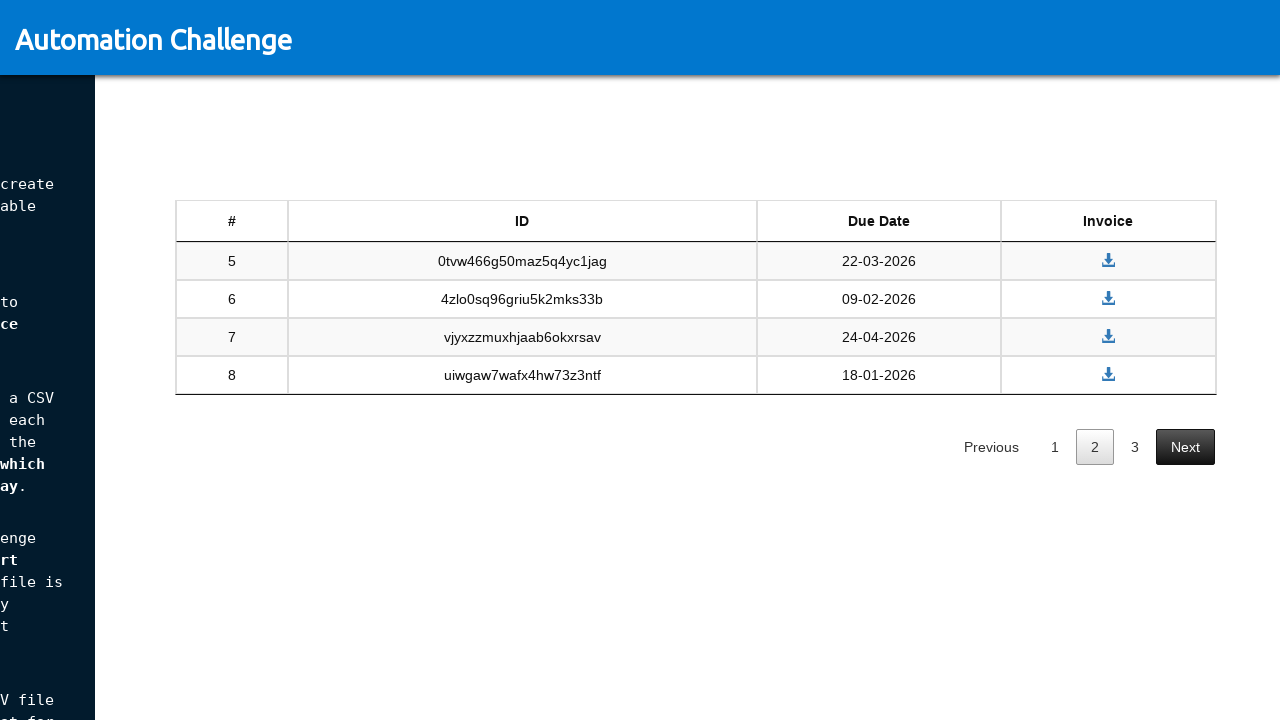

Waited for table to update after first next click
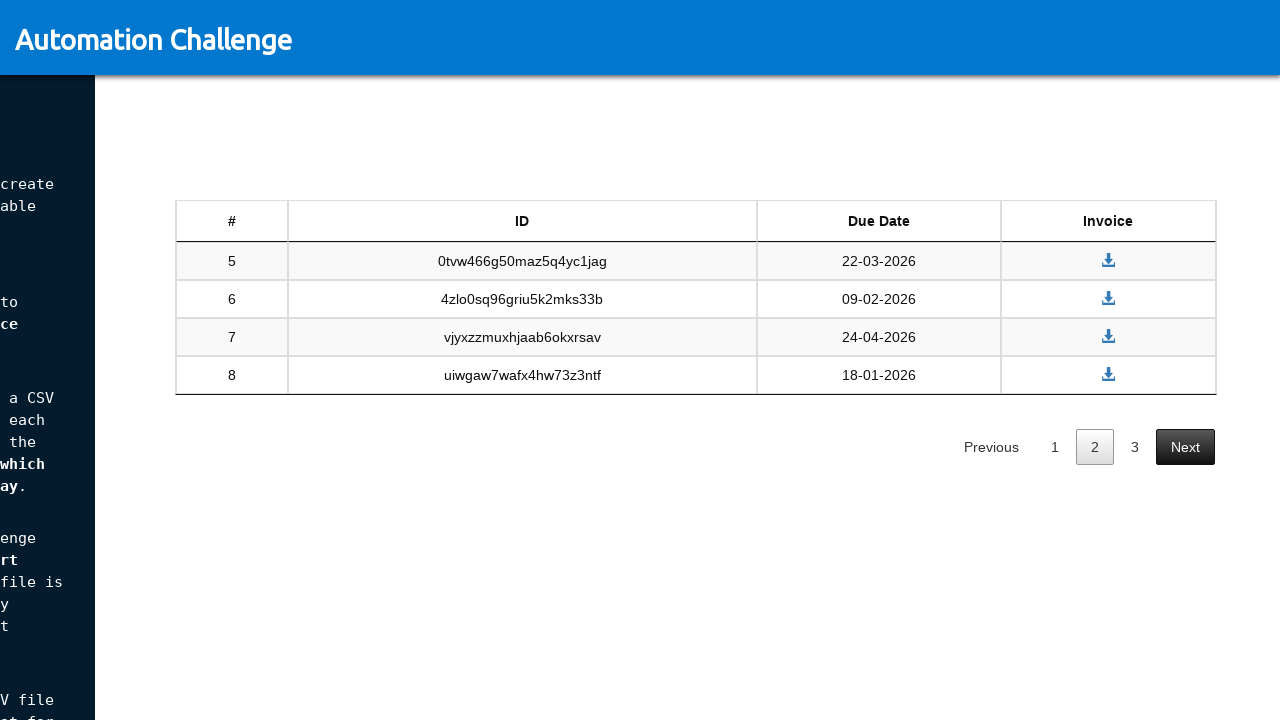

Clicked next button on table page 2 at (1185, 446) on #tableSandbox_next
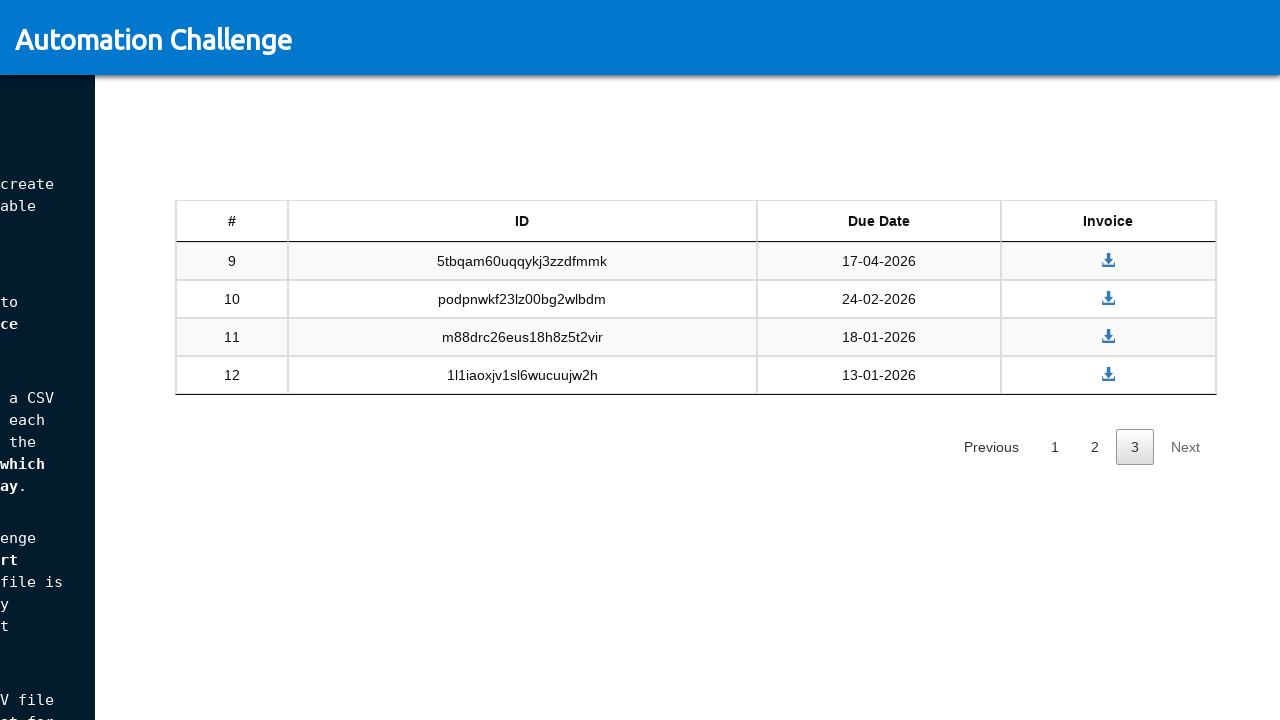

Waited for table to update after second next click
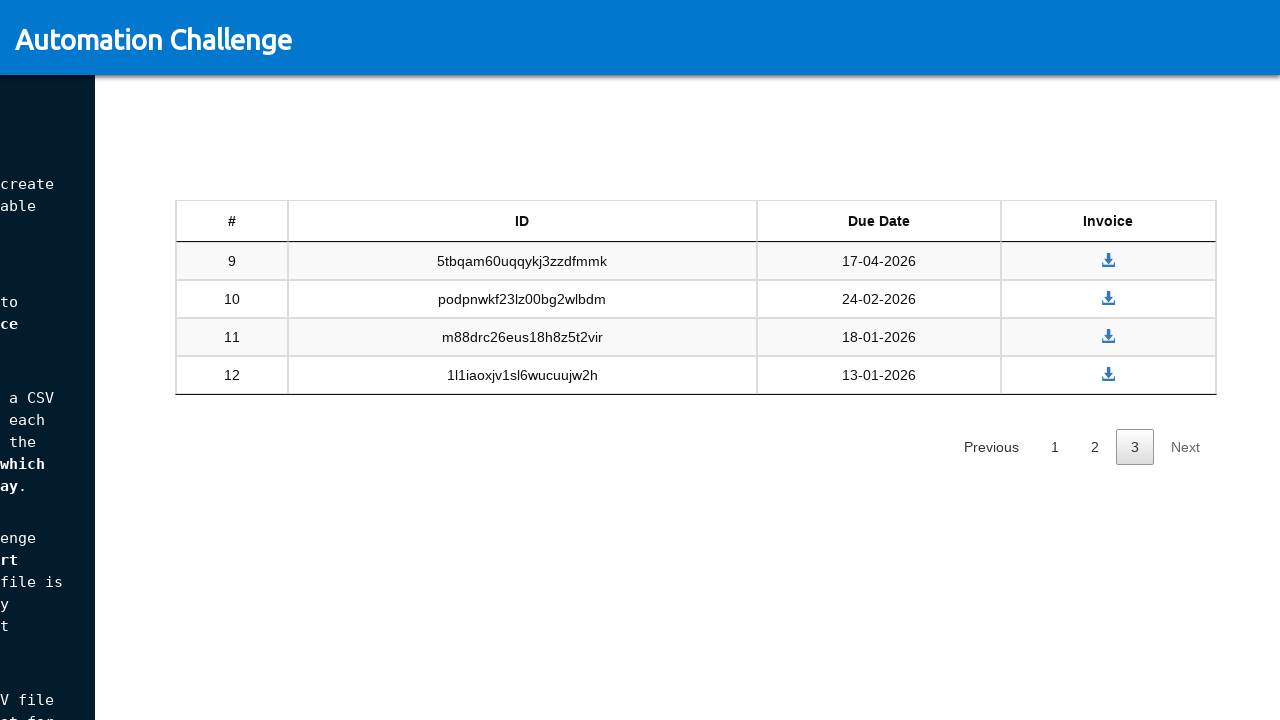

Clicked next button on table page 3 at (1185, 446) on #tableSandbox_next
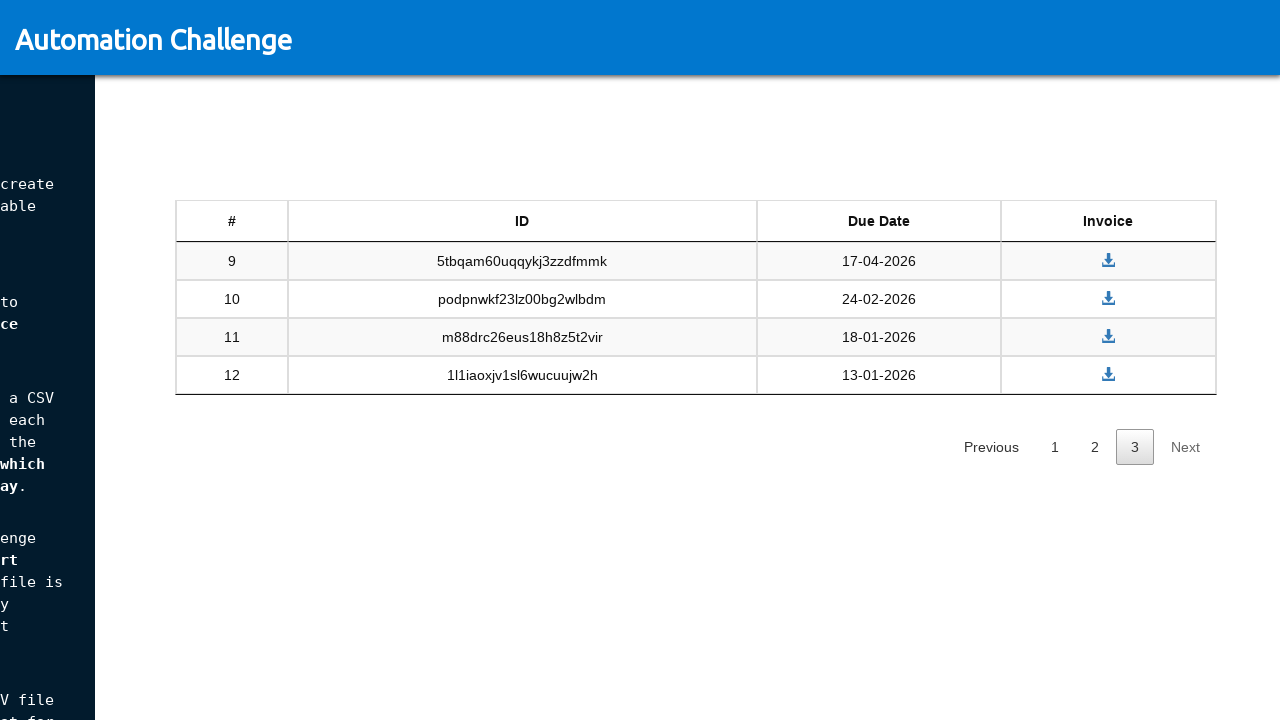

Verified table is still present after pagination through 3 pages
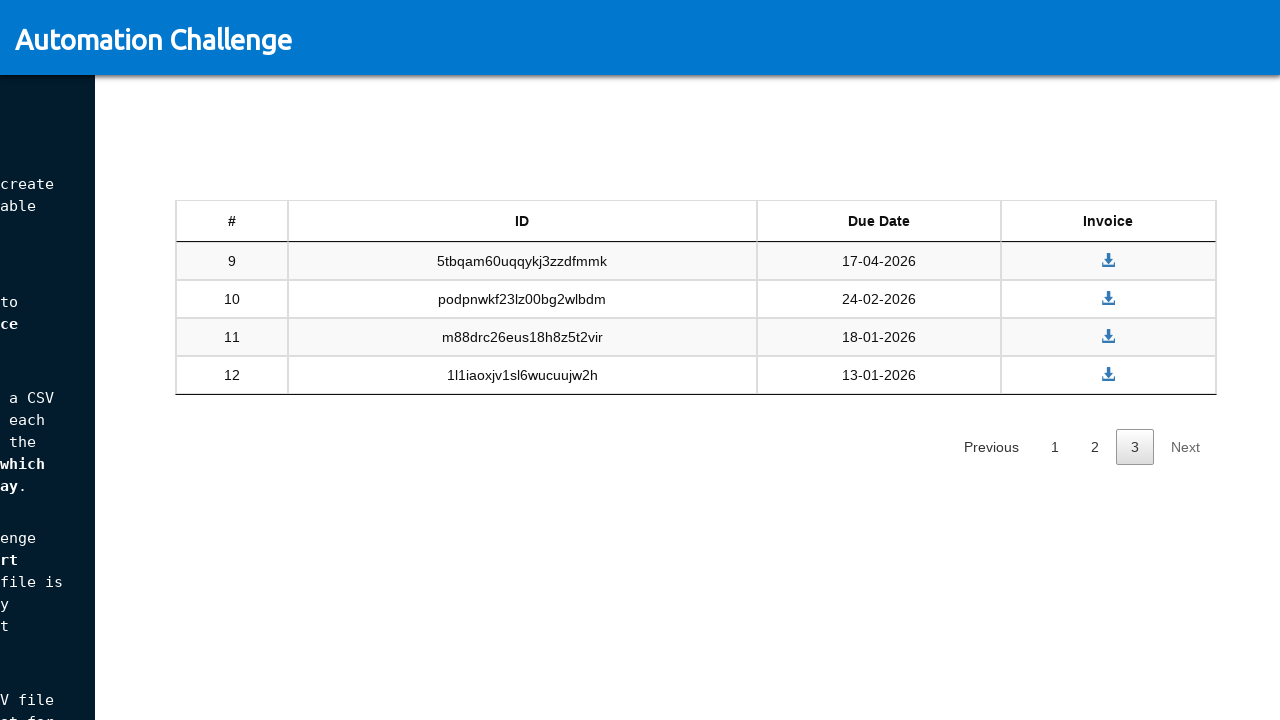

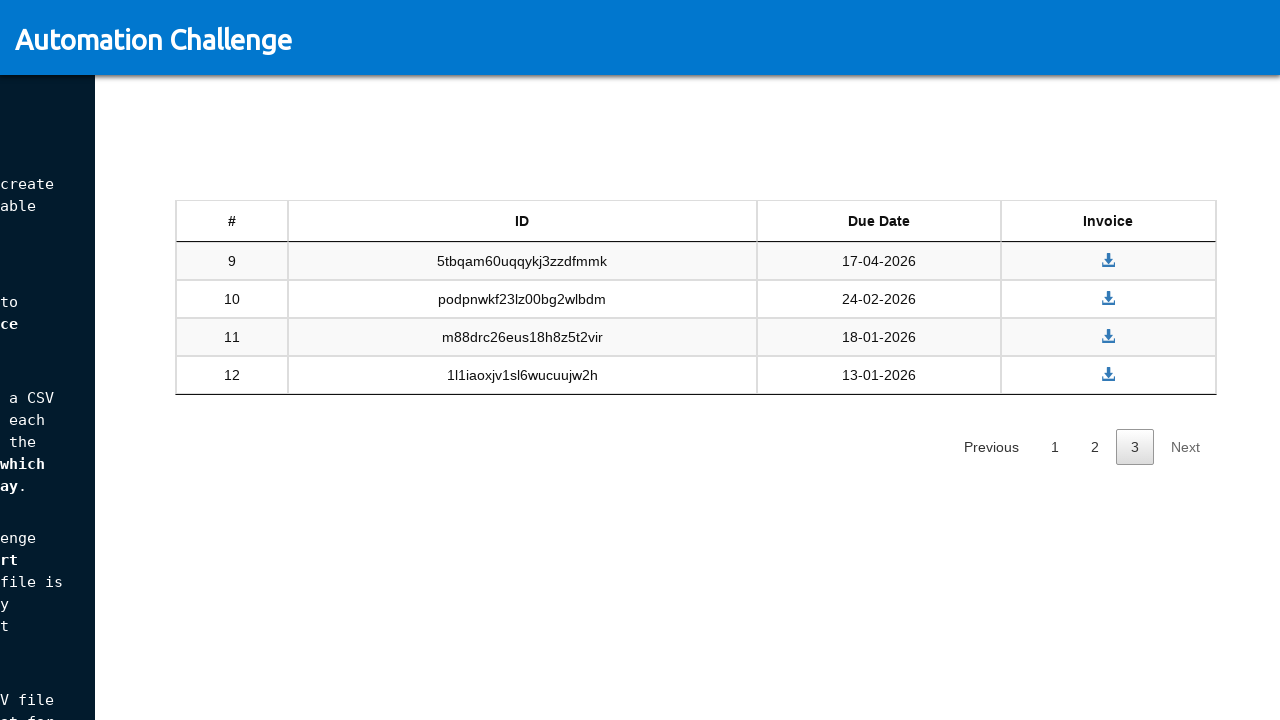